Navigates to BigBasket homepage and verifies that navigation menu links are present using nth-element locators to select first, last, and second elements.

Starting URL: https://www.bigbasket.com/

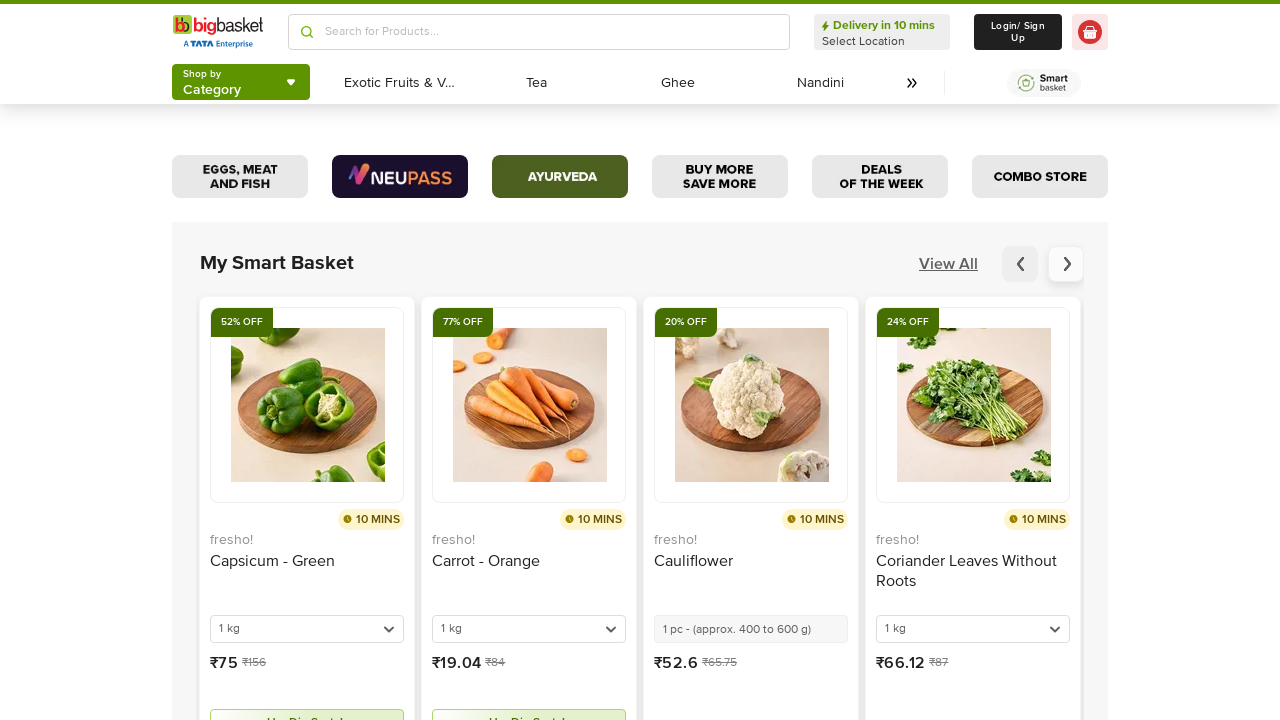

Navigated to BigBasket homepage
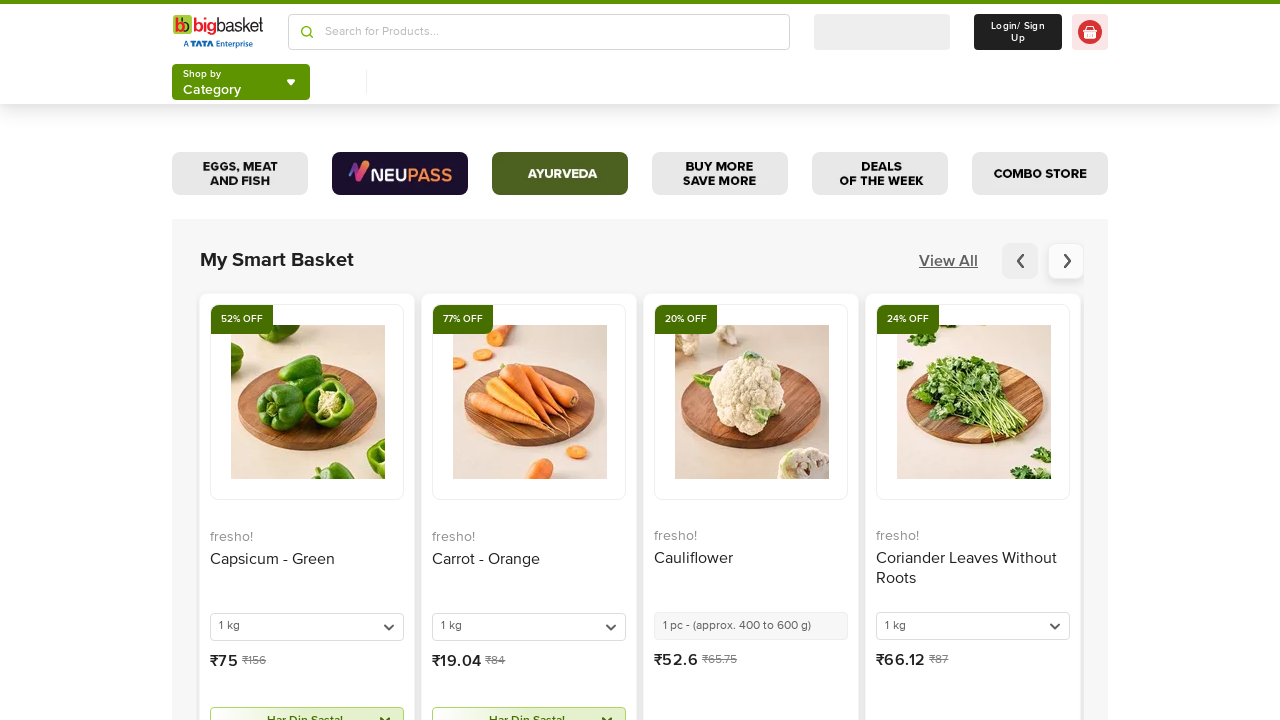

Navigation menu links loaded and visible
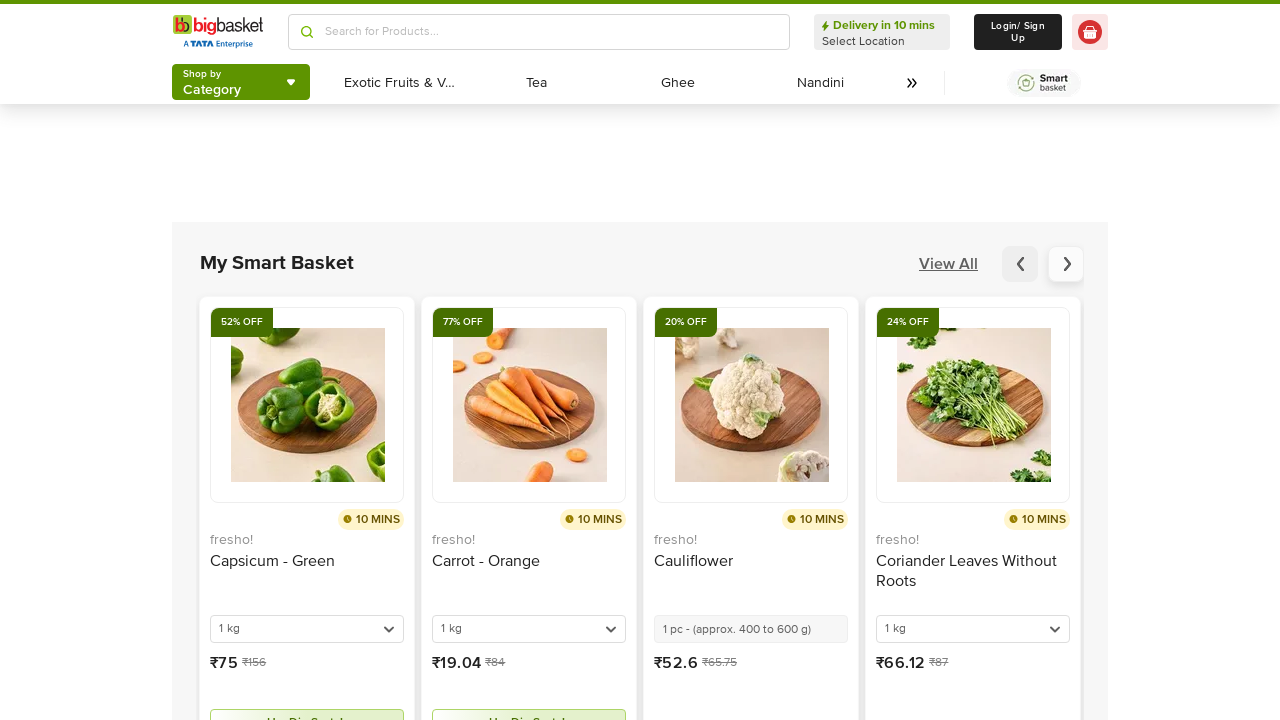

First navigation menu link verified as visible using nth(0)
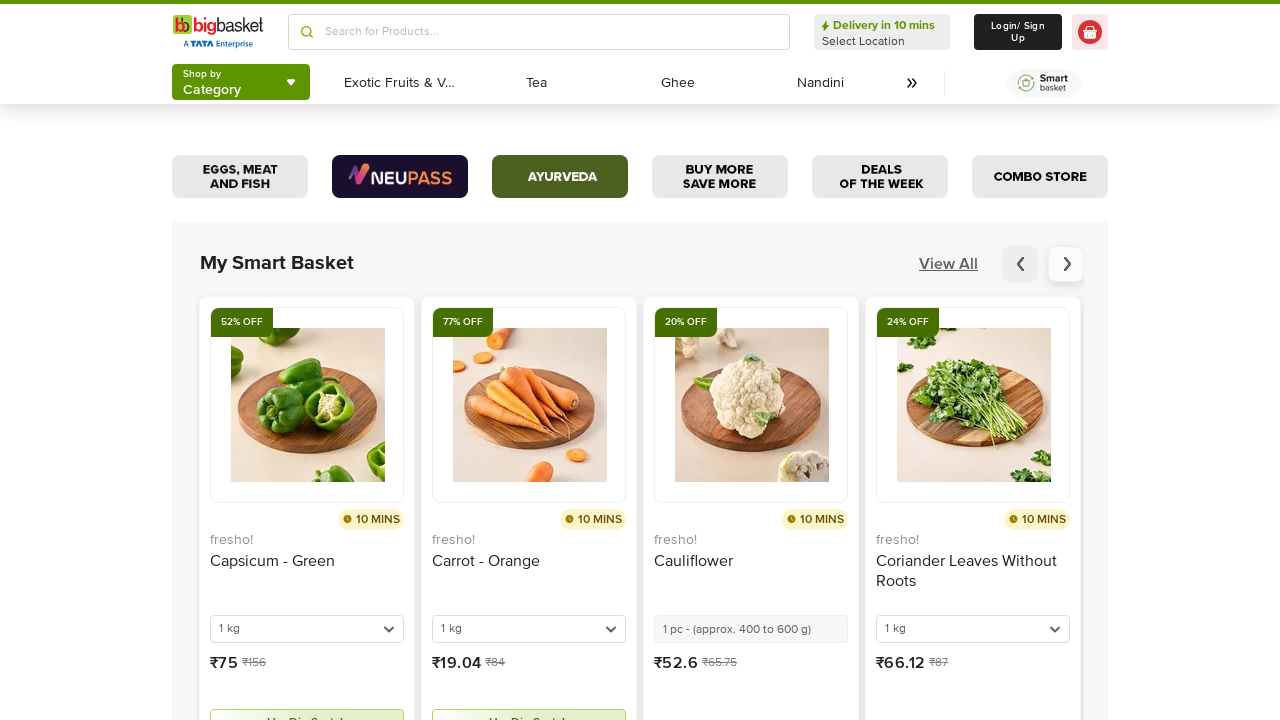

Second navigation menu link verified as visible using nth(1)
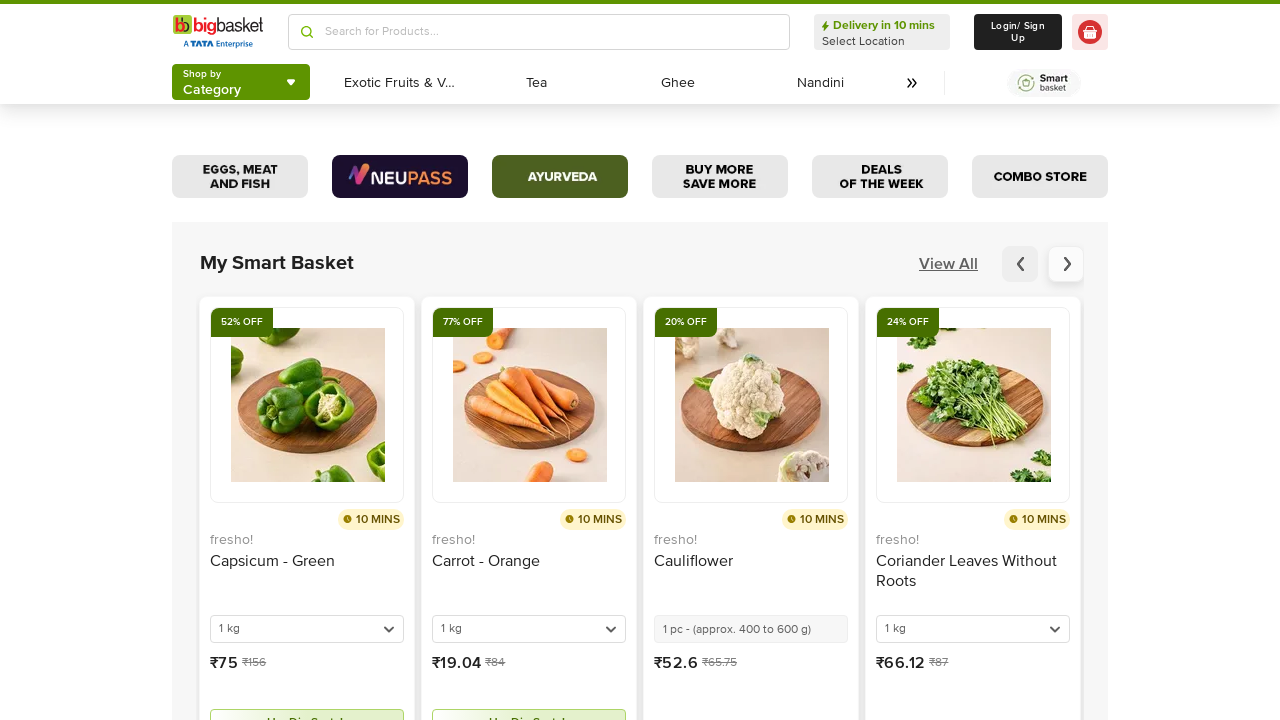

Last navigation menu link verified as visible using last locator
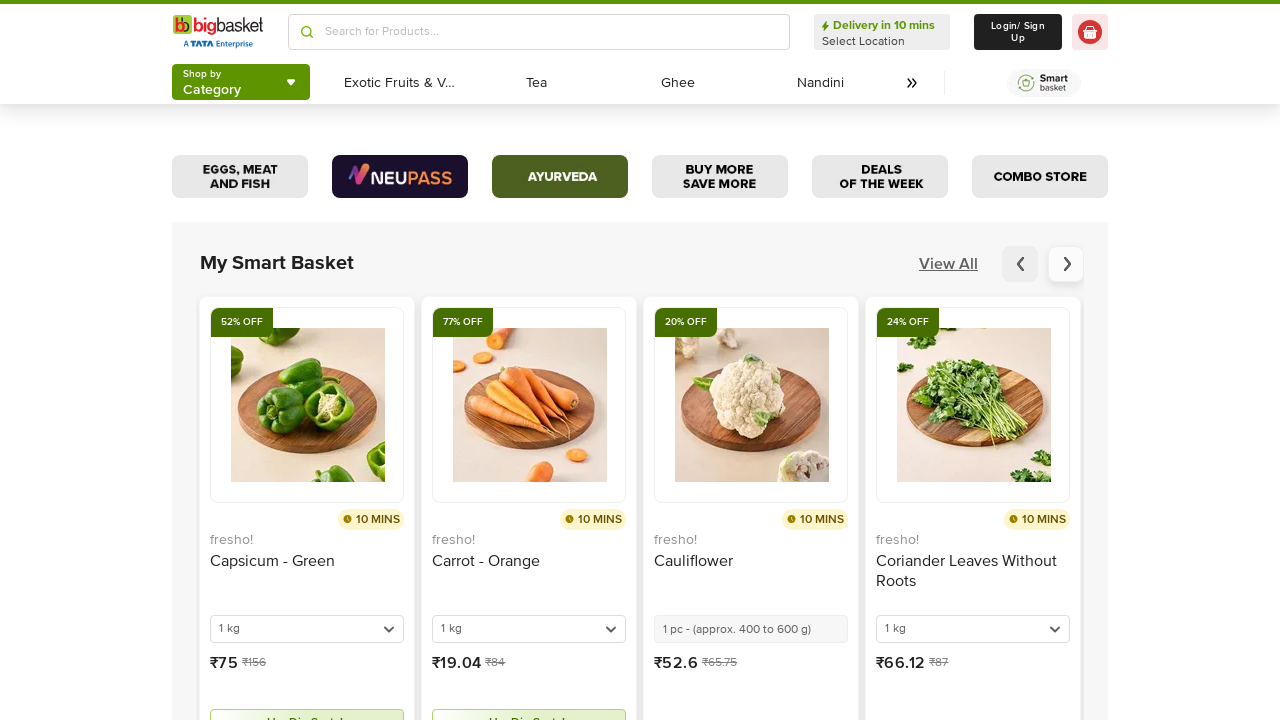

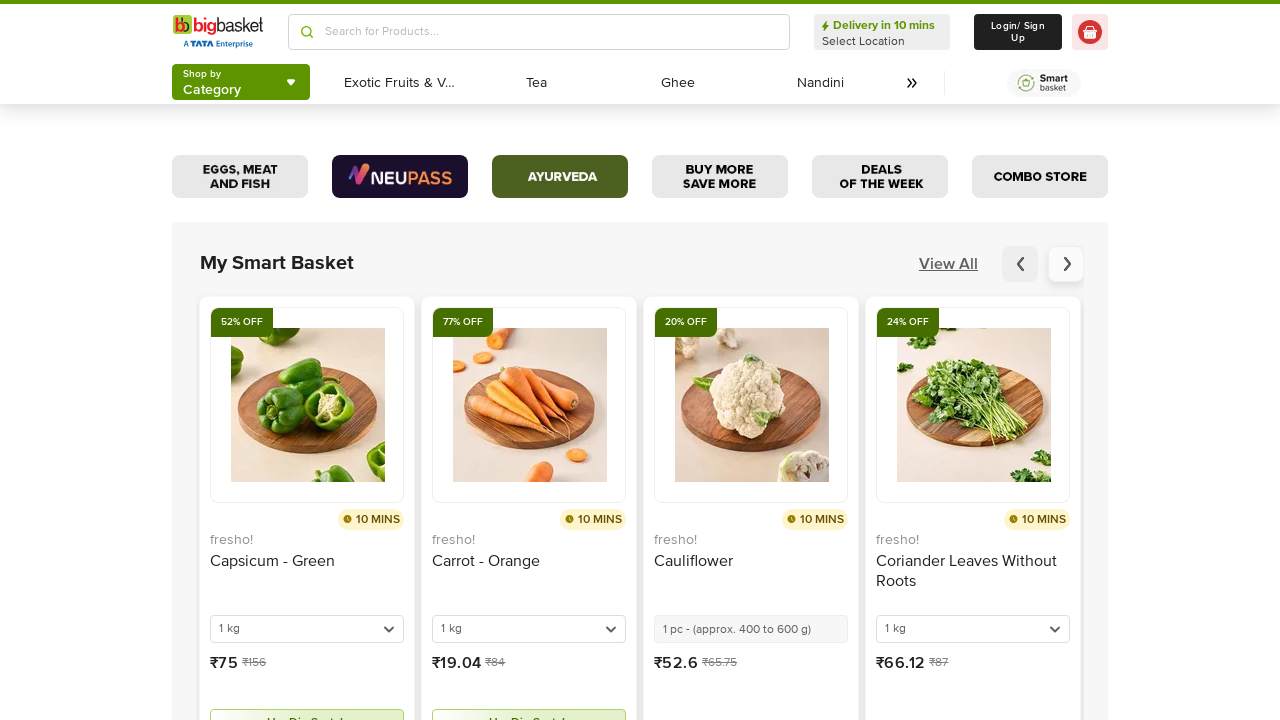